Tests that the main section and footer become visible when items are added

Starting URL: https://demo.playwright.dev/todomvc

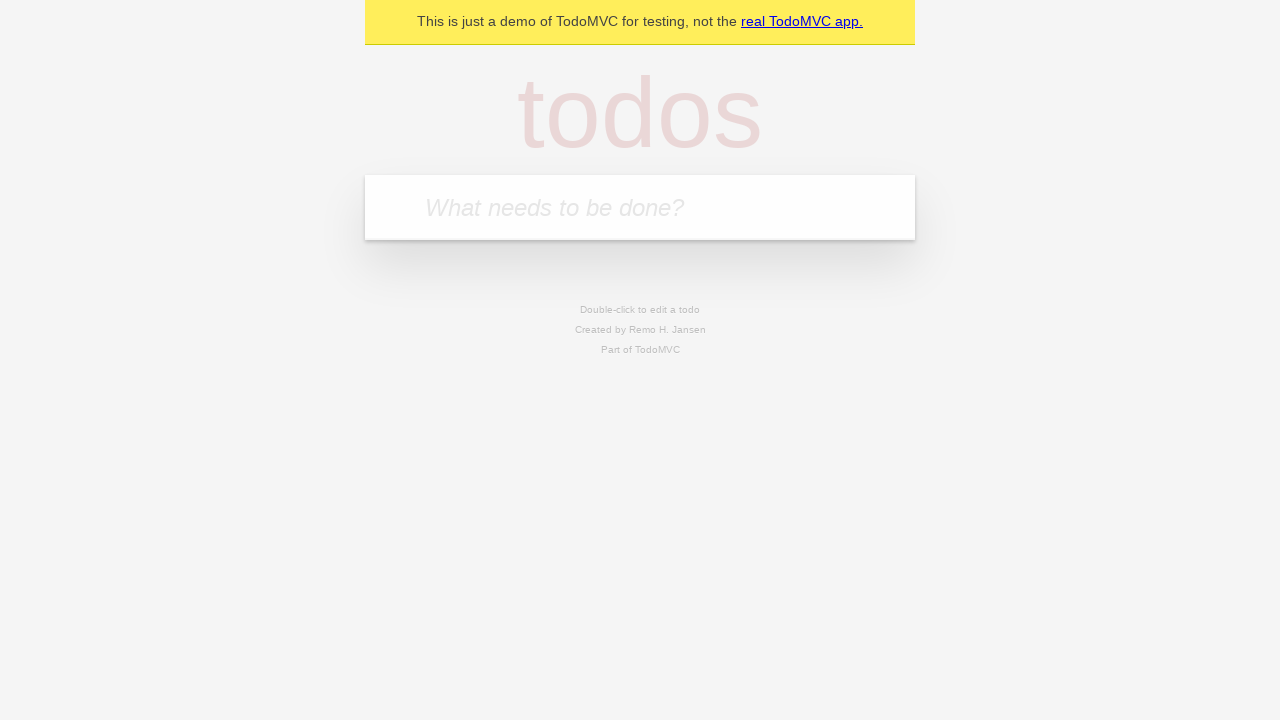

Filled new todo input with 'buy some cheese' on .new-todo
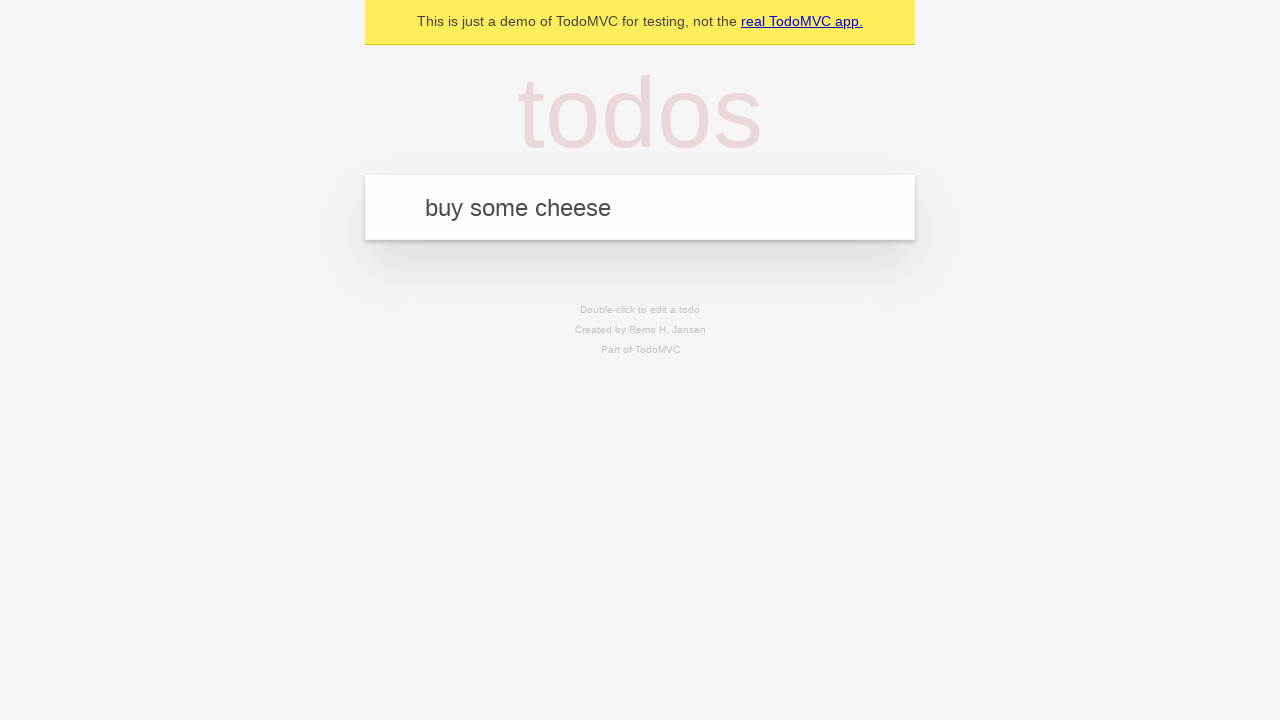

Pressed Enter to add todo item on .new-todo
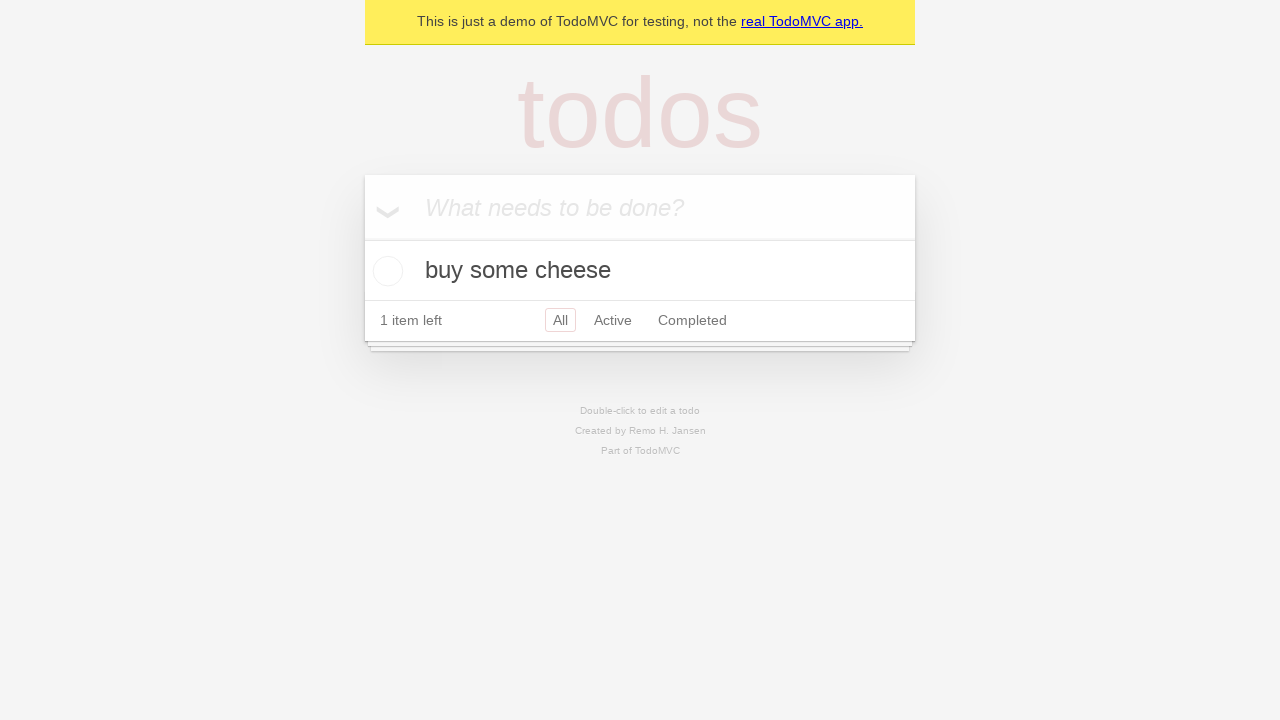

Main section (#main) became visible
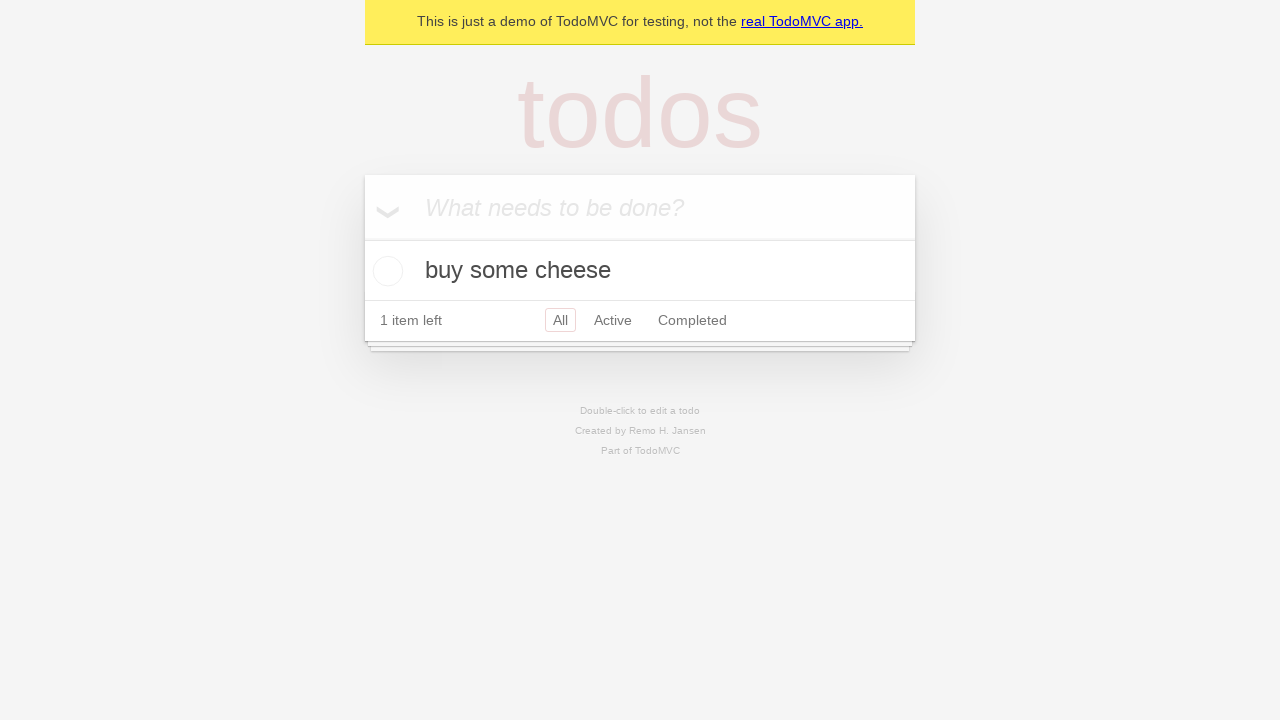

Footer section (#footer) became visible
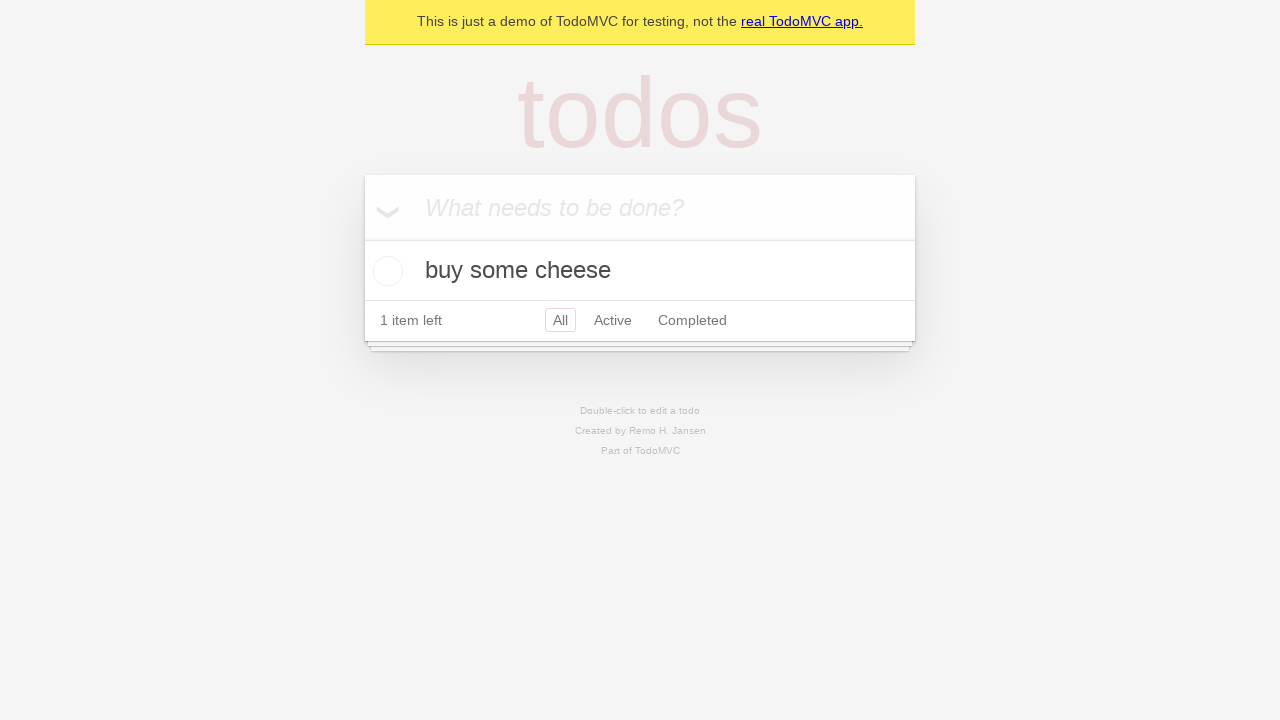

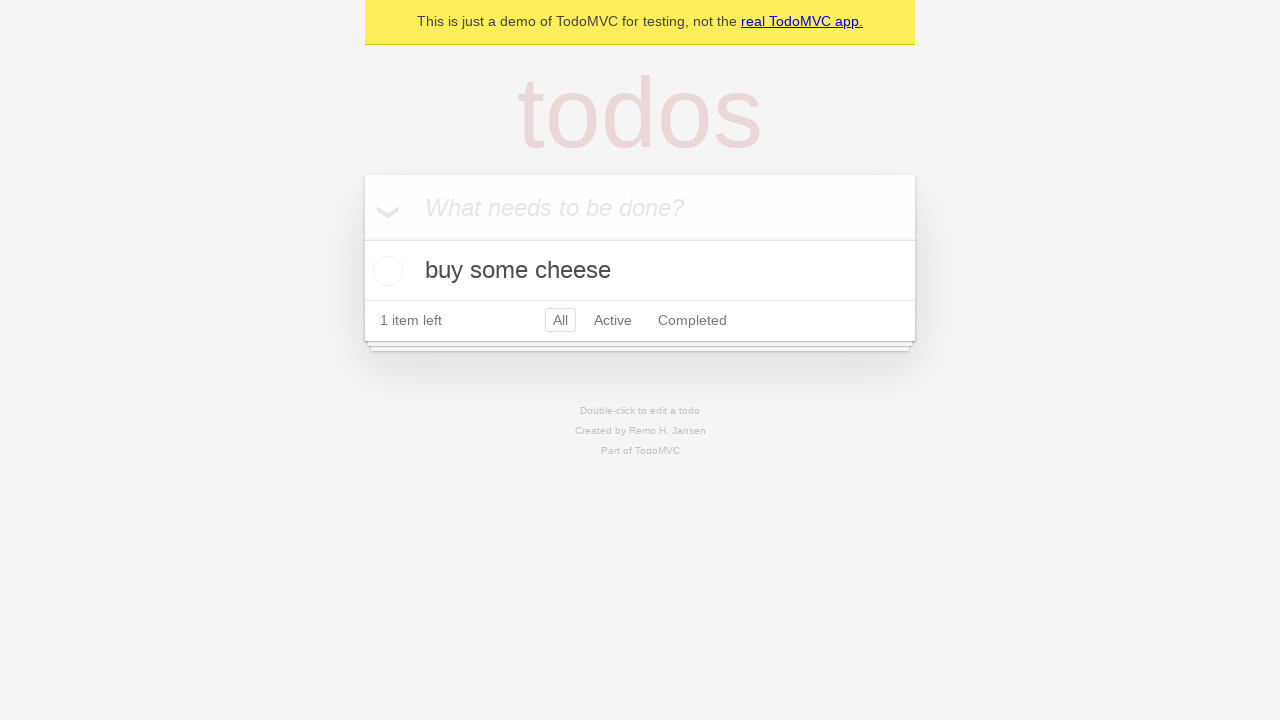